Tests web table functionality by navigating to a table page and verifying column headers match expected values

Starting URL: https://leafground.com/

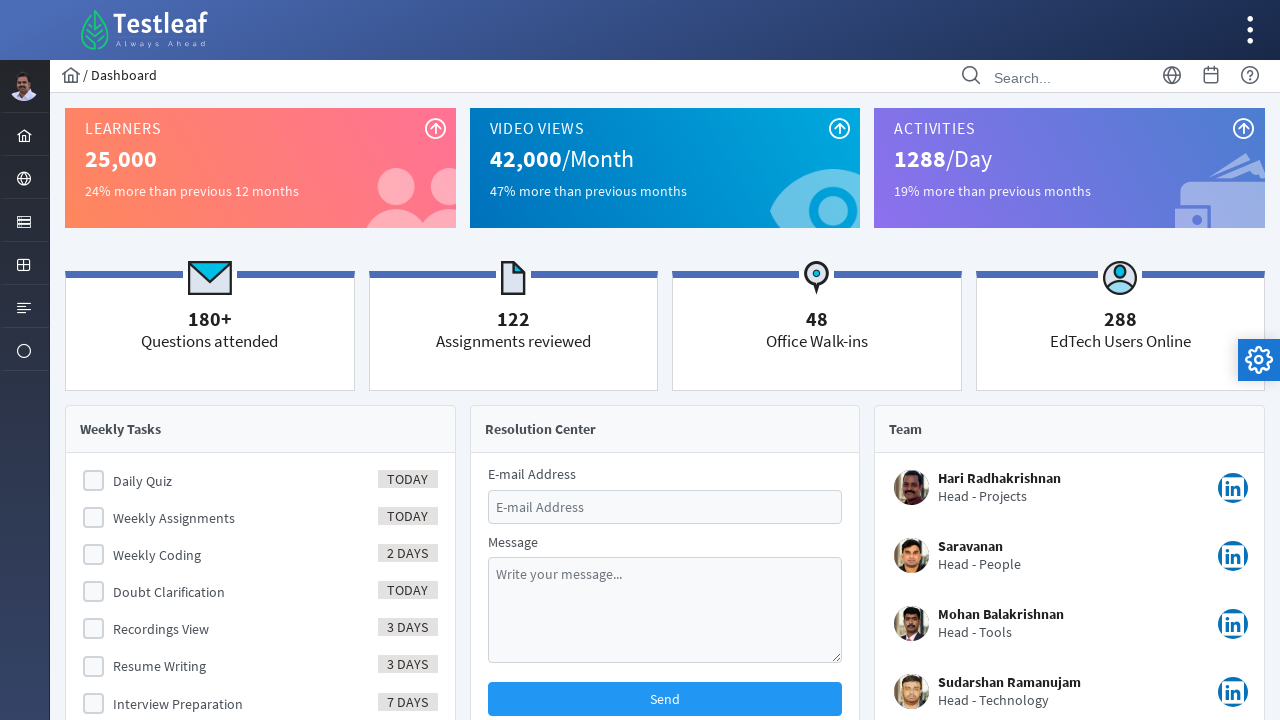

Clicked on the table menu item at (24, 265) on xpath=//i[@class='pi pi-table layout-menuitem-icon']
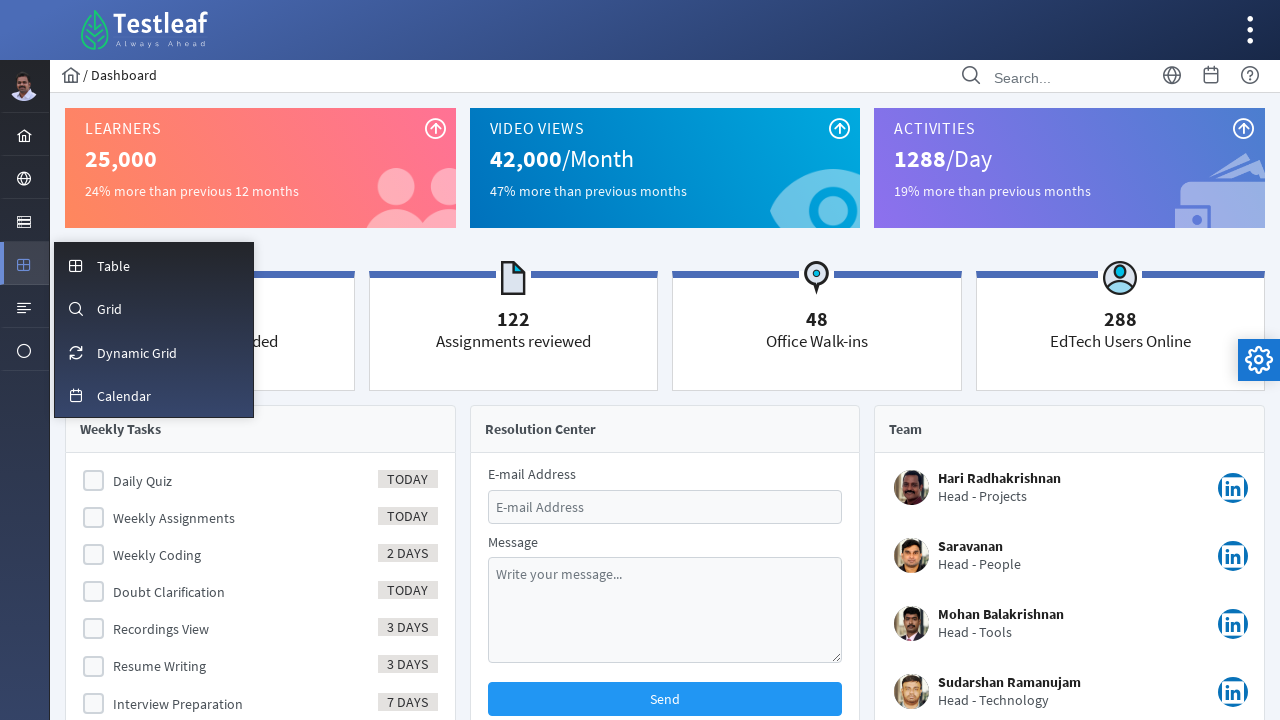

Clicked on the sub-menu table item at (76, 266) on xpath=//i[@class='pi pi-fw pi-table layout-menuitem-icon']
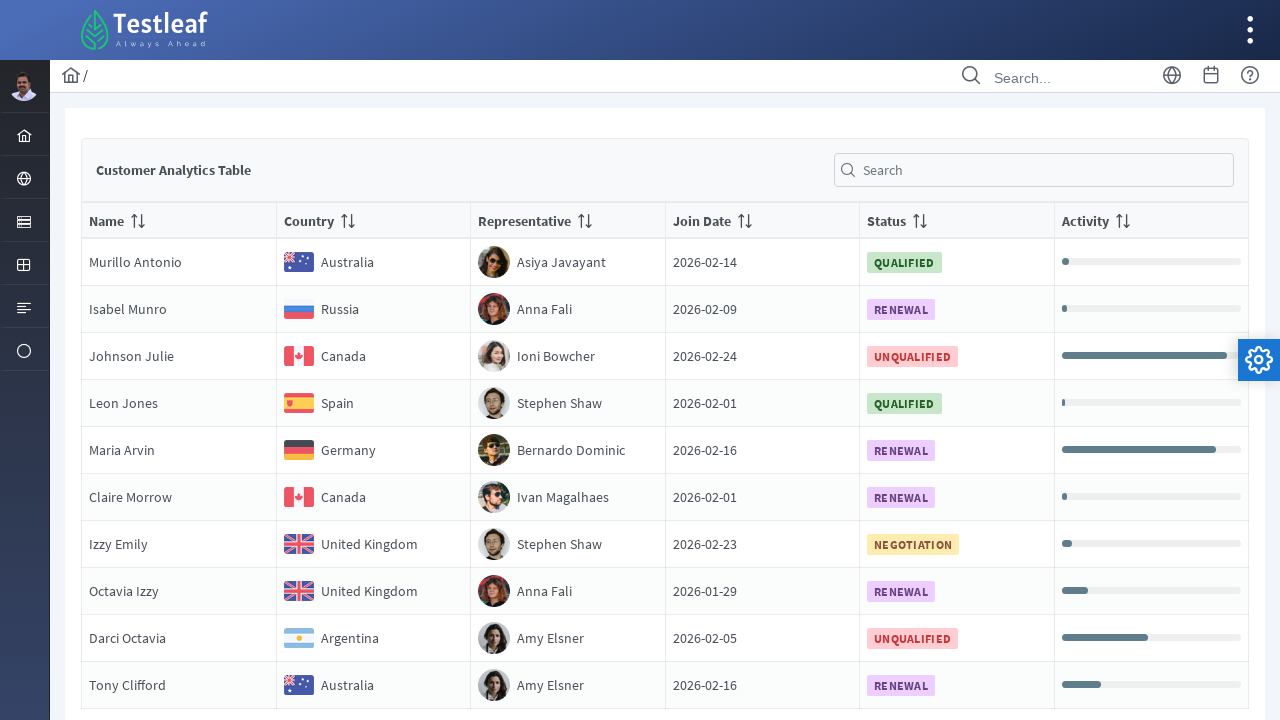

Table loaded and column headers are visible
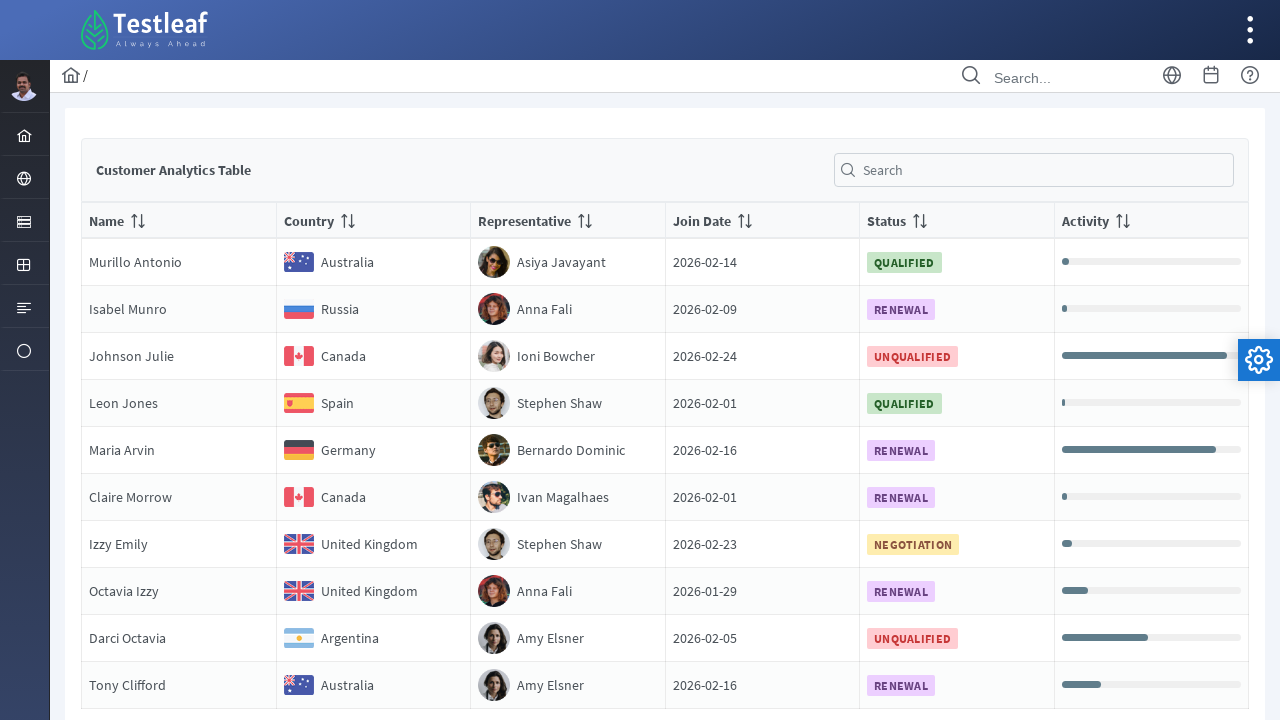

Retrieved all column header elements from table
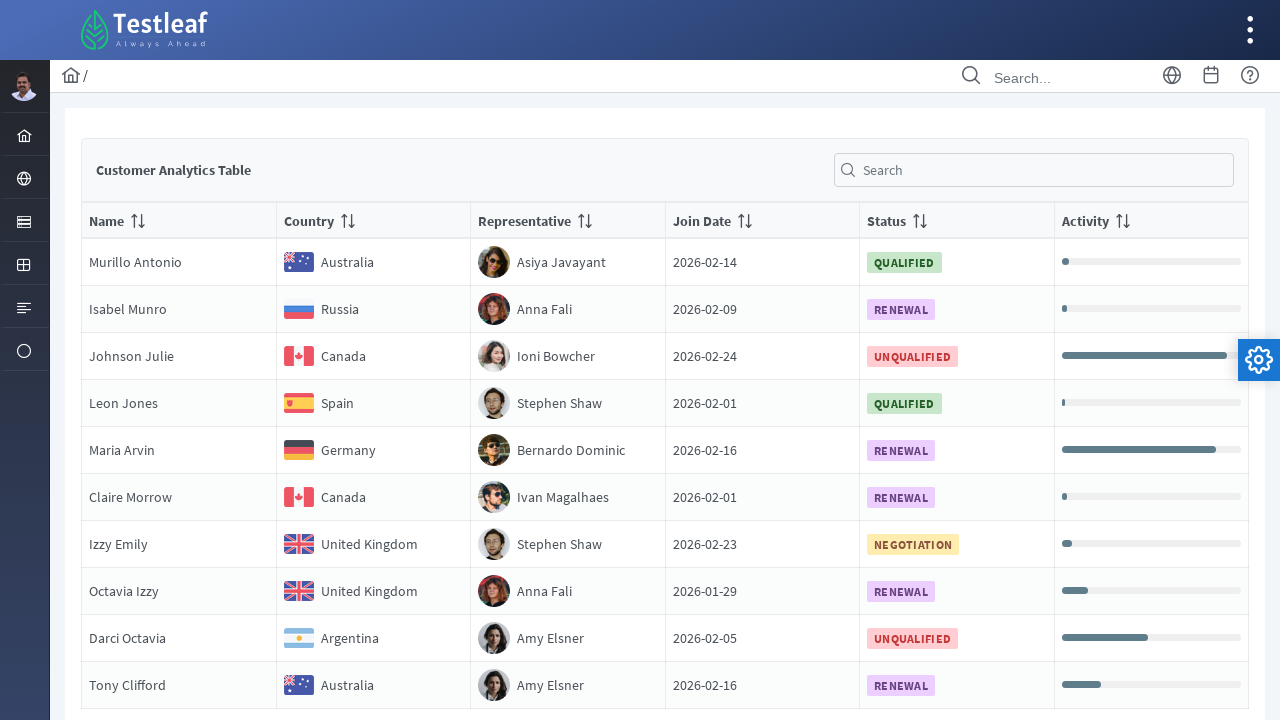

Verified column header 1: 'Name' matches expected 'Name'
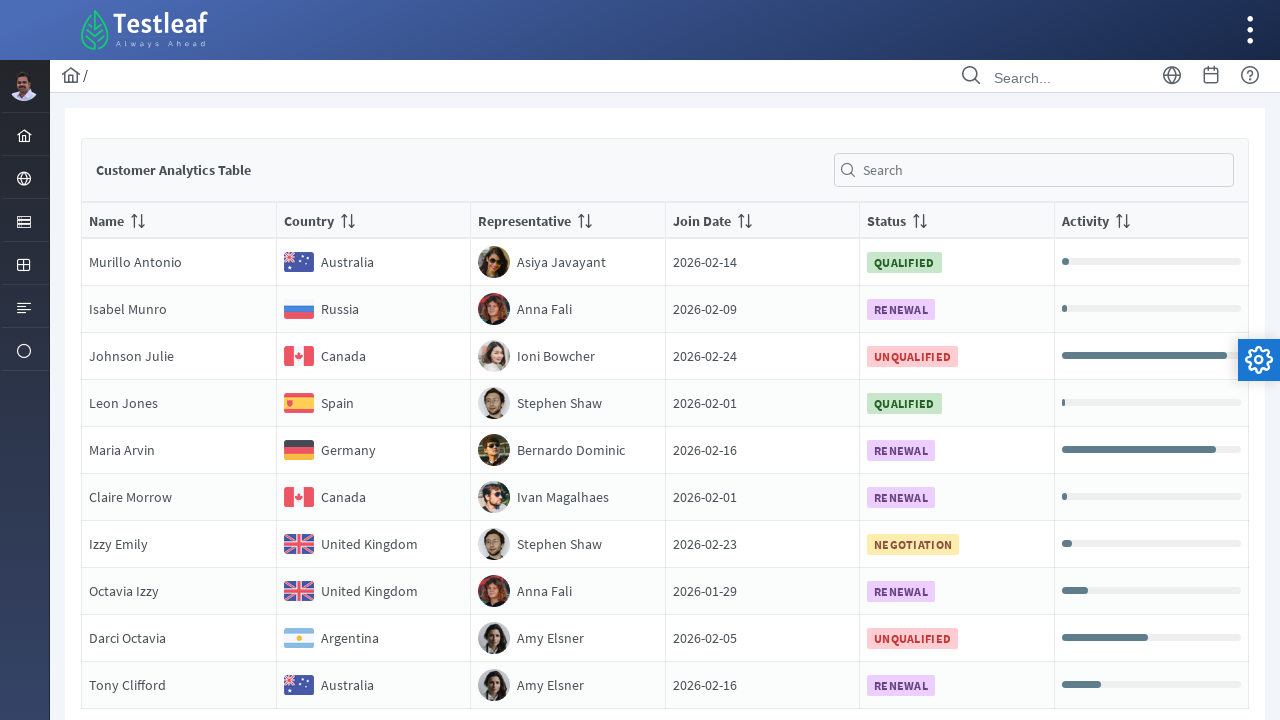

Verified column header 2: 'Country' matches expected 'Country'
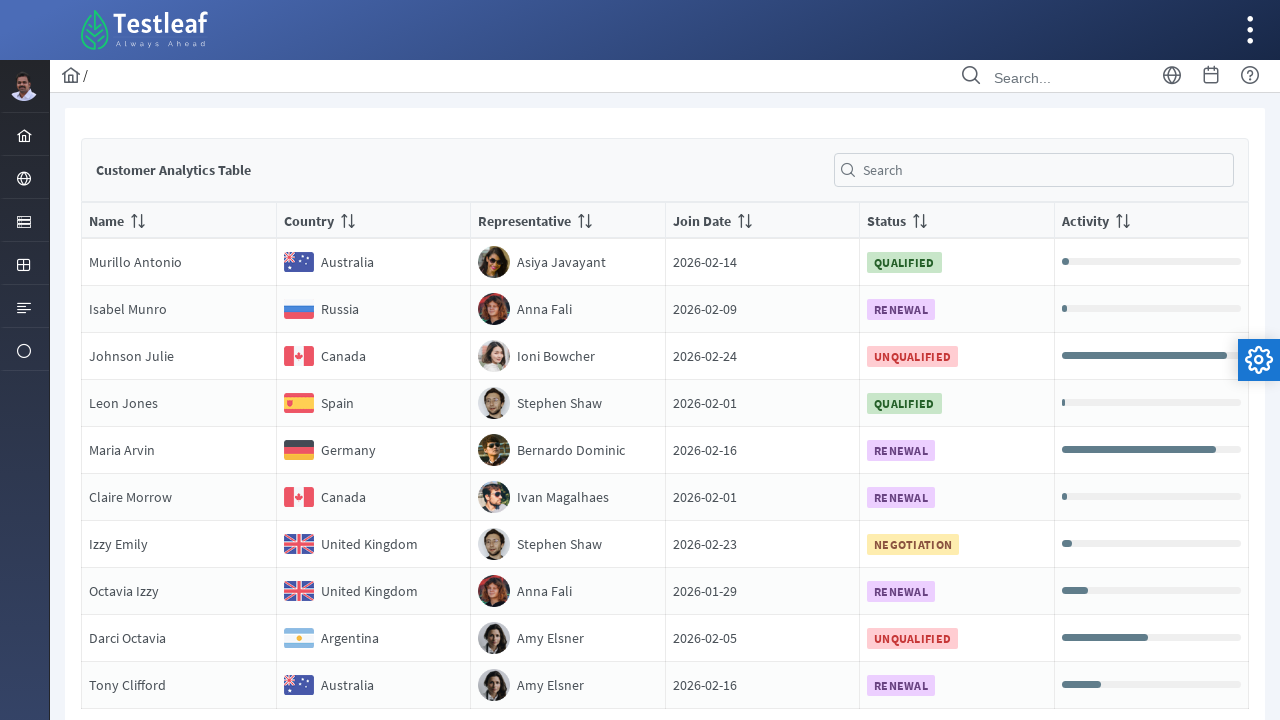

Verified column header 3: 'Representative' matches expected 'Representative'
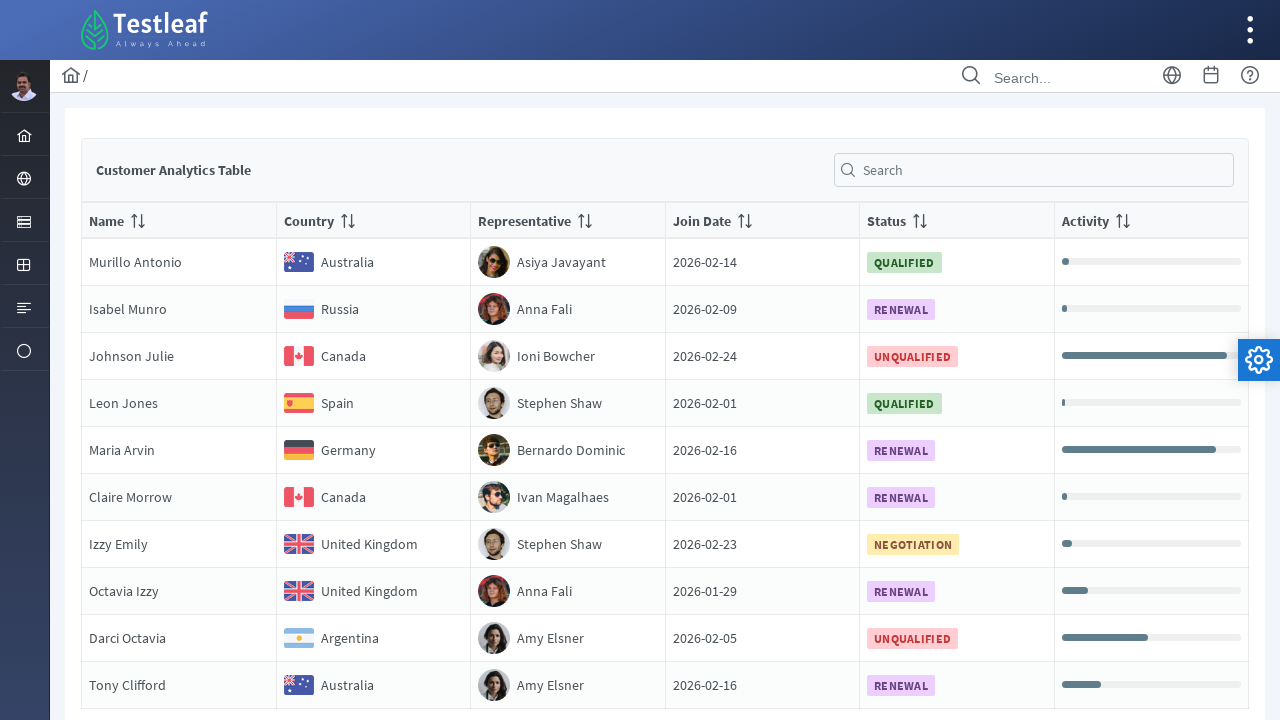

Verified column header 4: 'Join Date' matches expected 'Join Date'
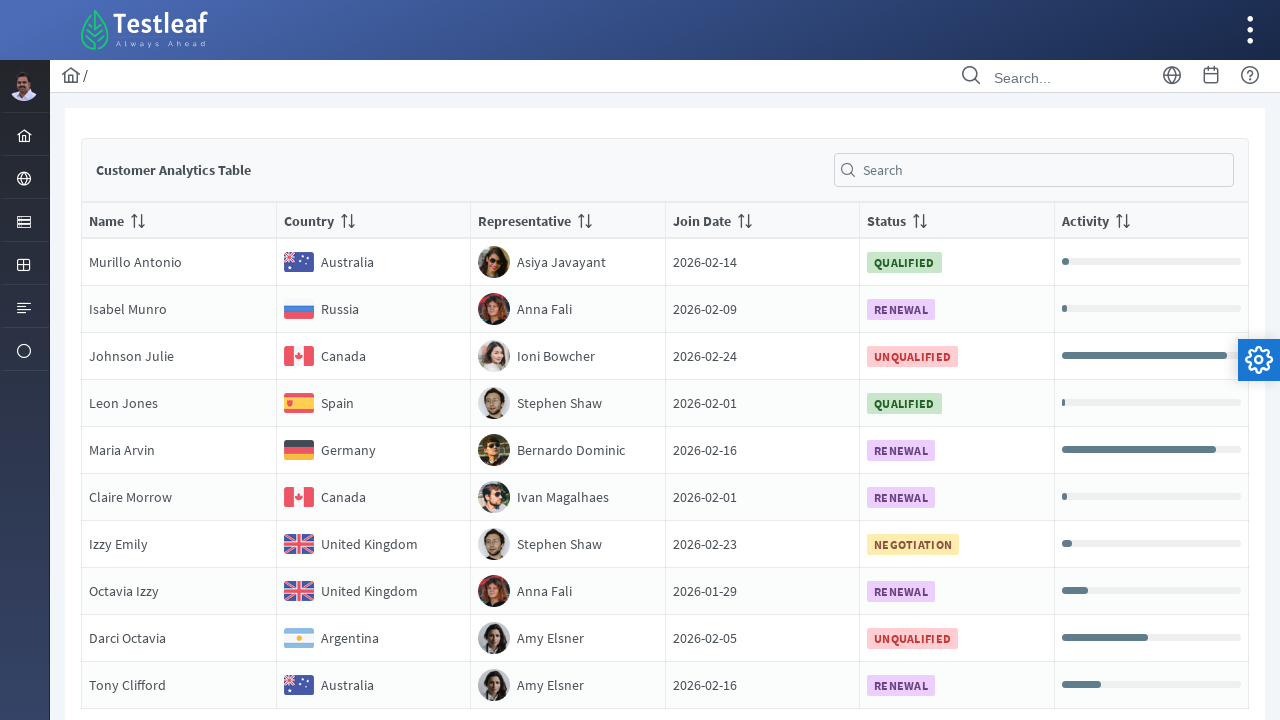

Verified column header 5: 'Status' matches expected 'Status'
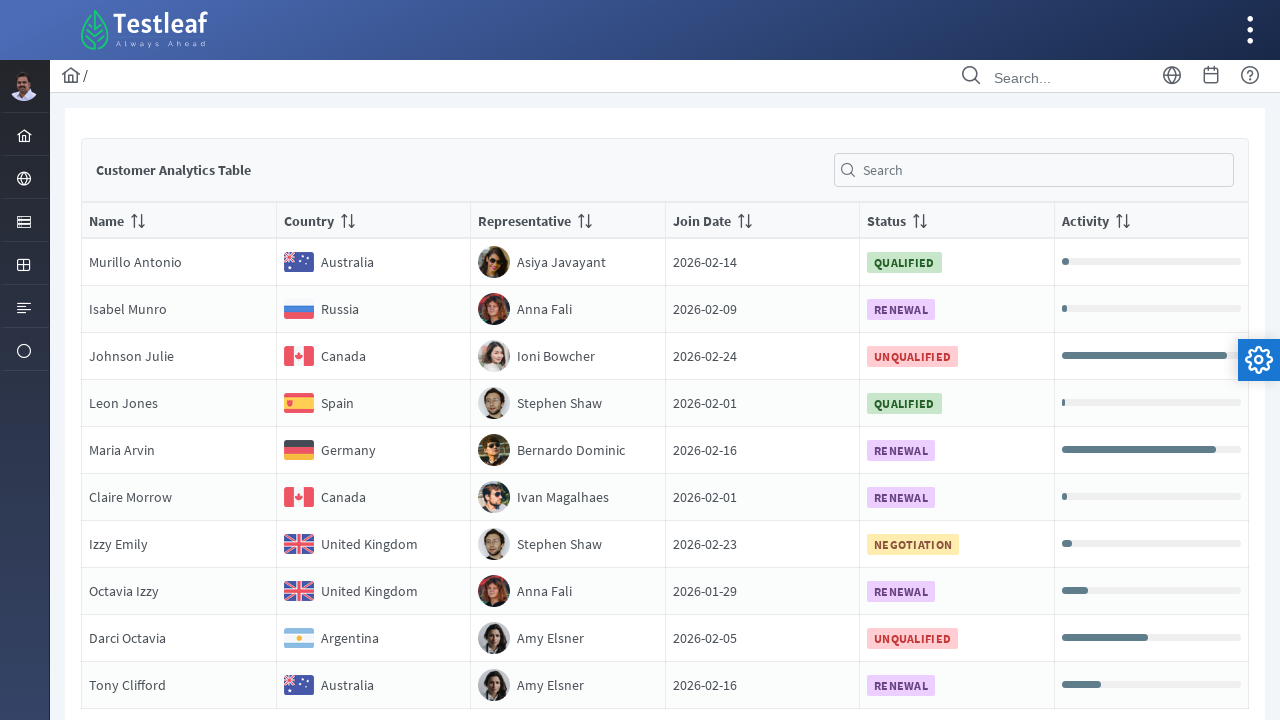

Verified column header 6: 'Activity' matches expected 'Activity'
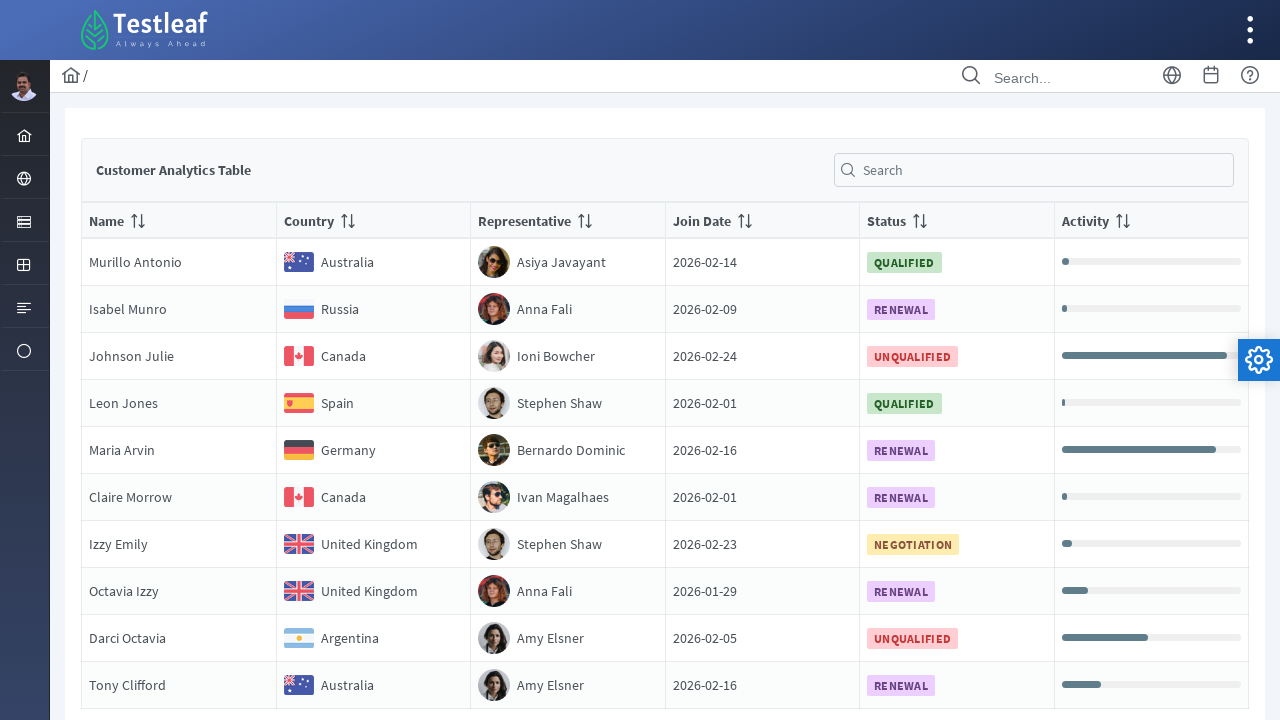

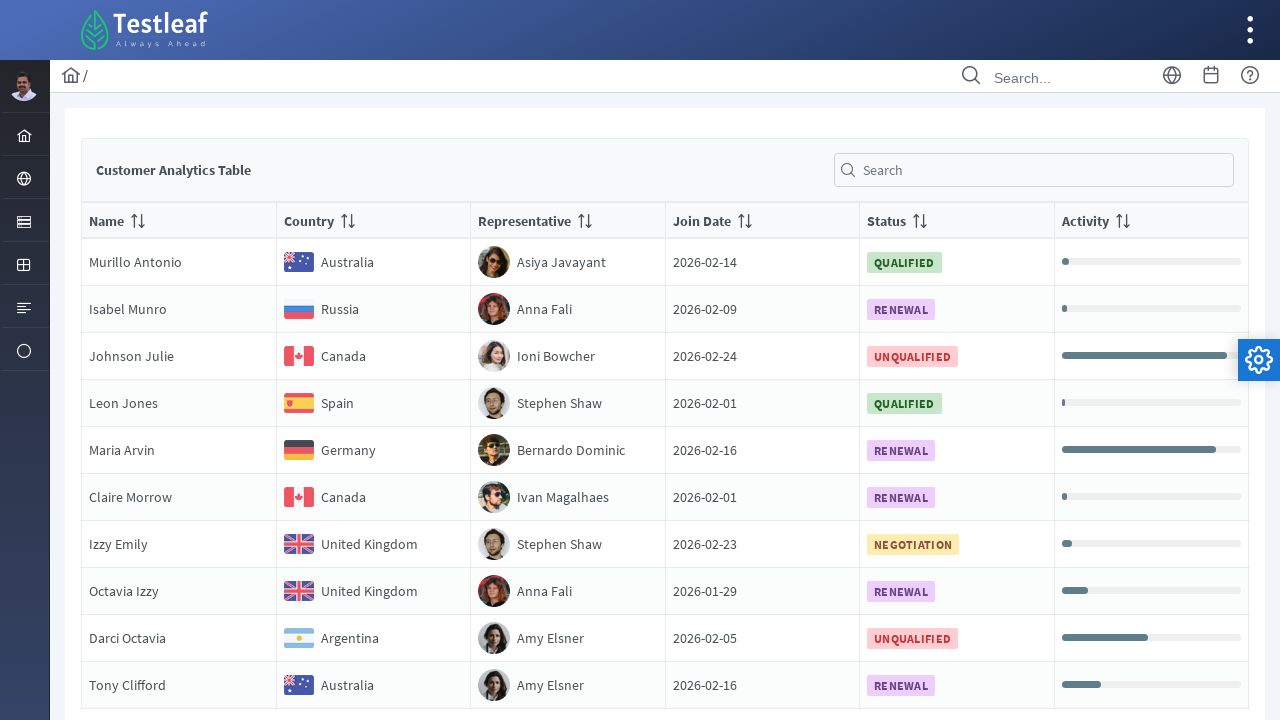